Clicks a button with dynamic ID generation and verifies that text appears after the click

Starting URL: https://thefreerangetester.github.io/sandbox-automation-testing/

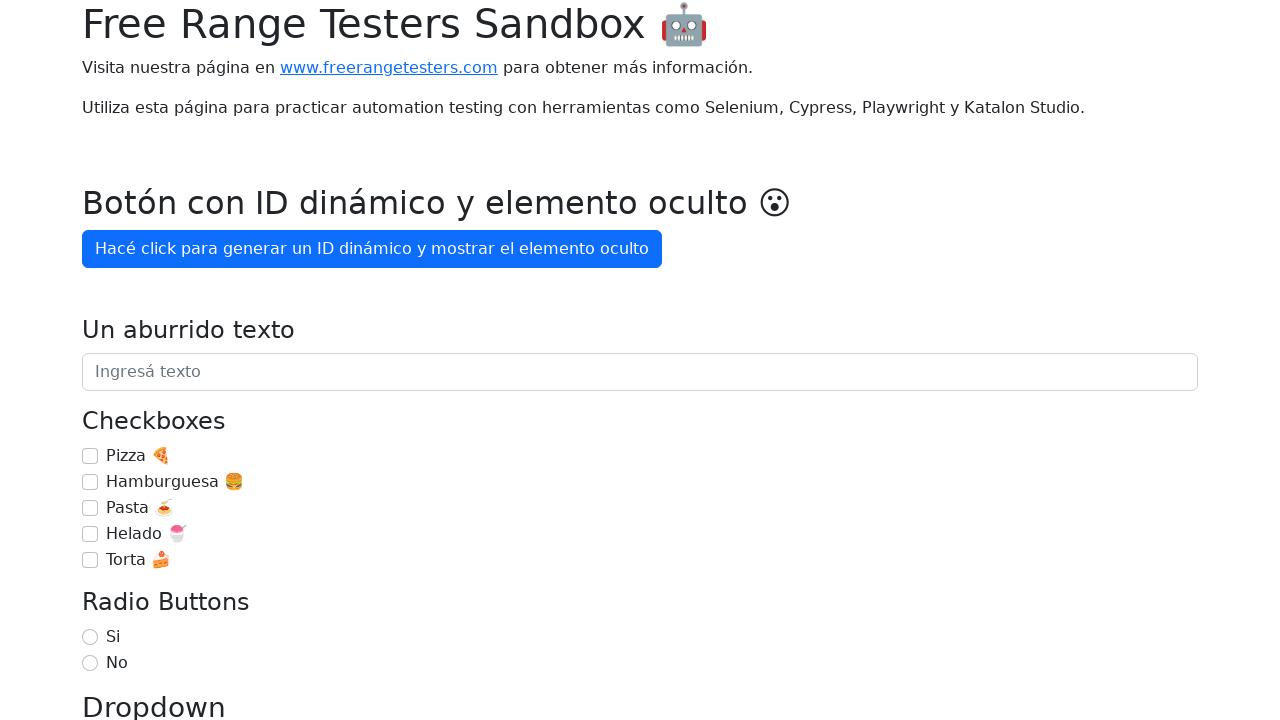

Clicked button 'Hacé click para generar un ID' with dynamic ID at (372, 249) on internal:role=button[name="Hacé click para generar un ID"i]
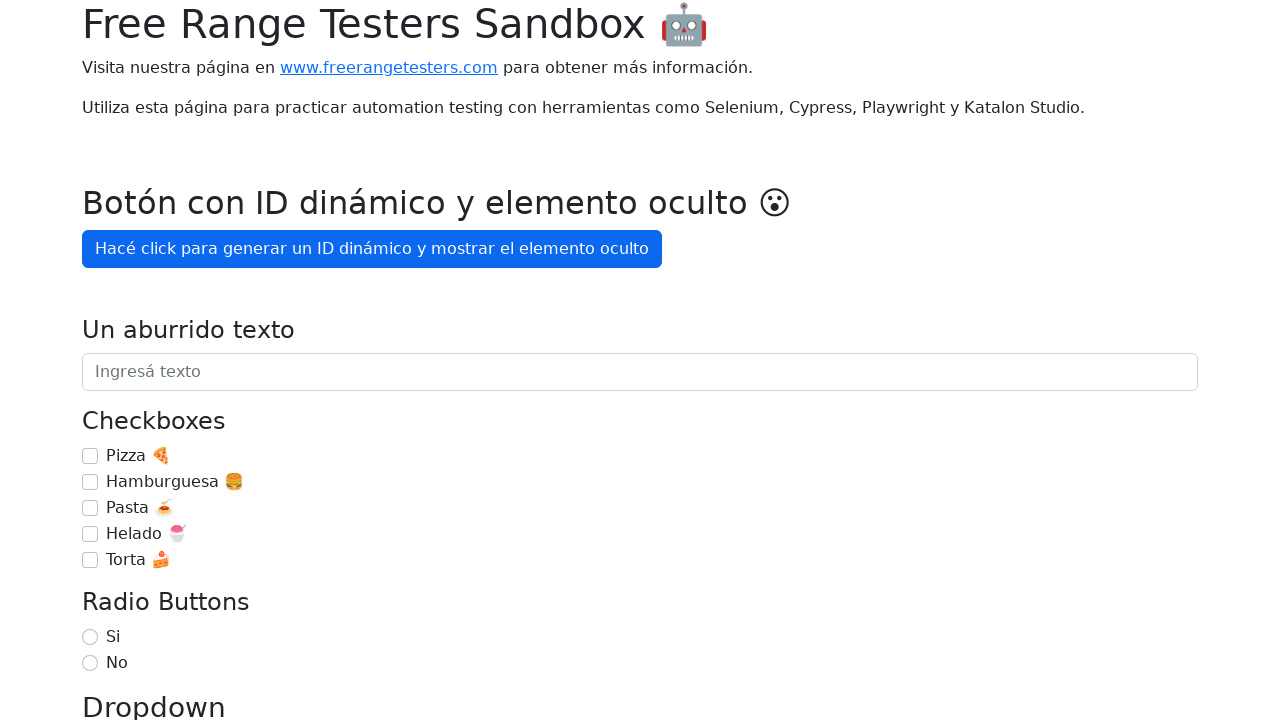

Verified text 'OMG, aparezco después de 3' appeared after clicking the button
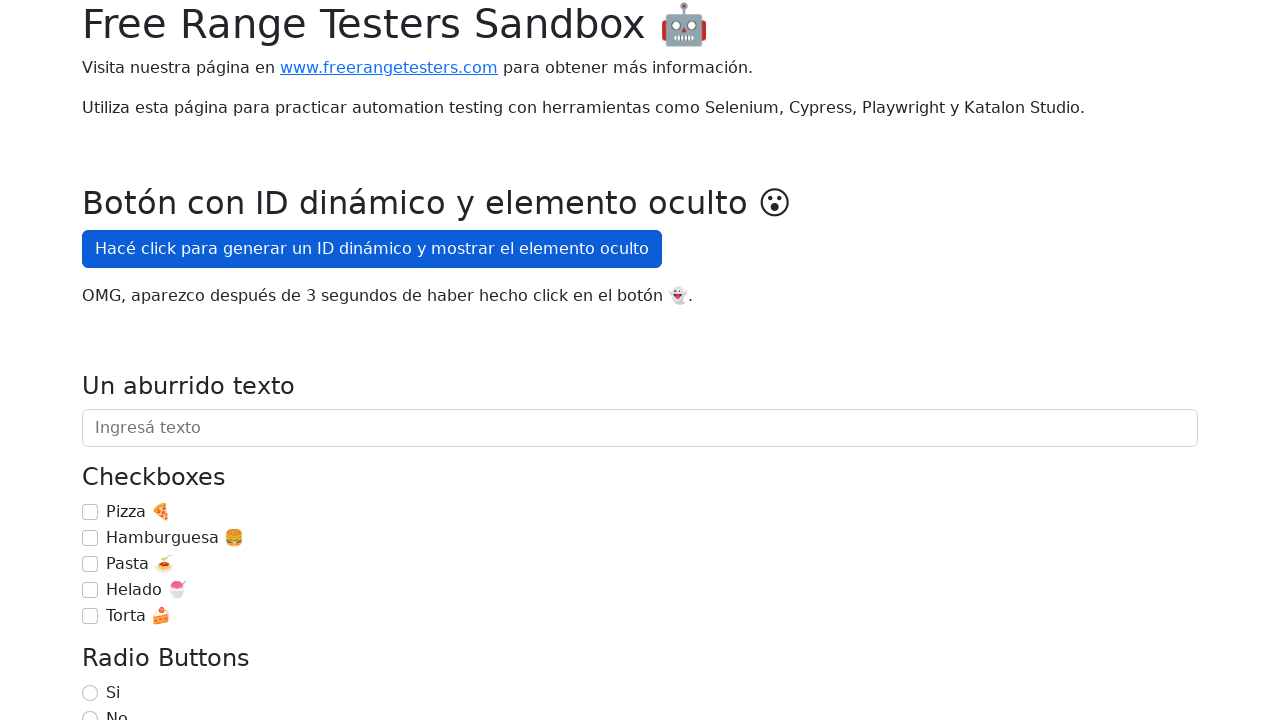

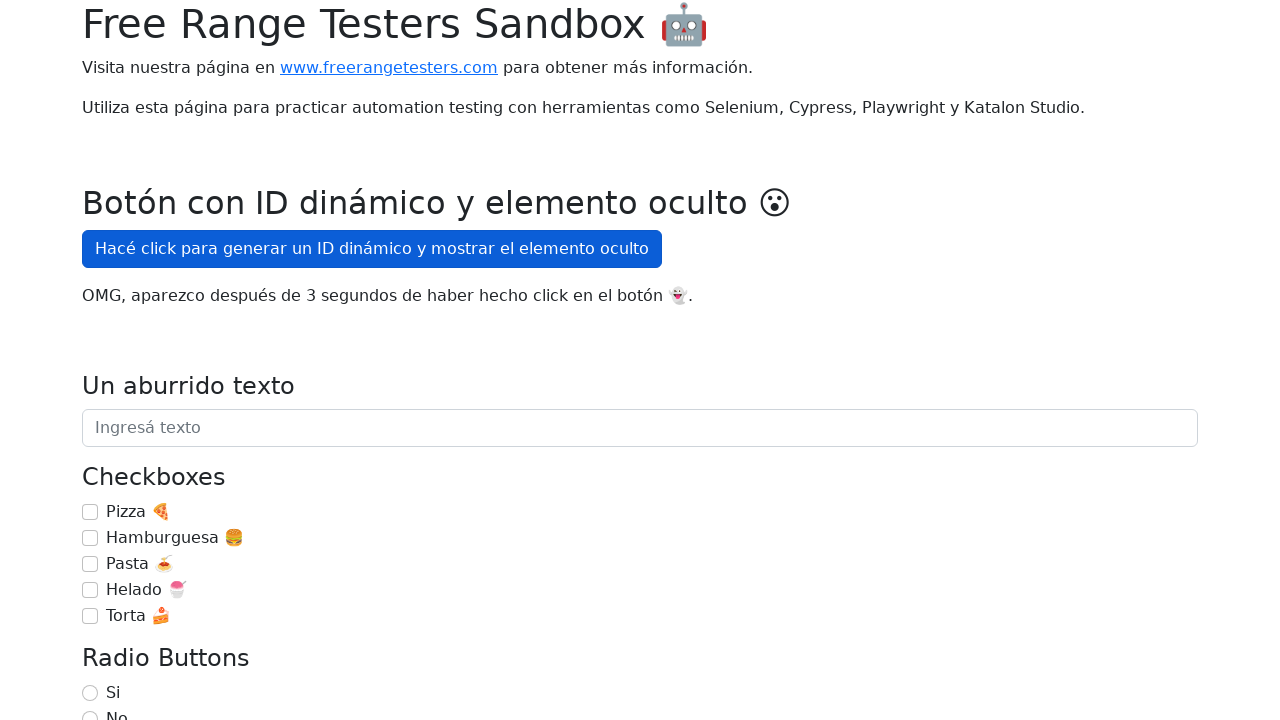